Tests the dropdown practice page by clicking on a round trip radio button and verifying that the return date field becomes enabled

Starting URL: https://rahulshettyacademy.com/dropdownsPractise/

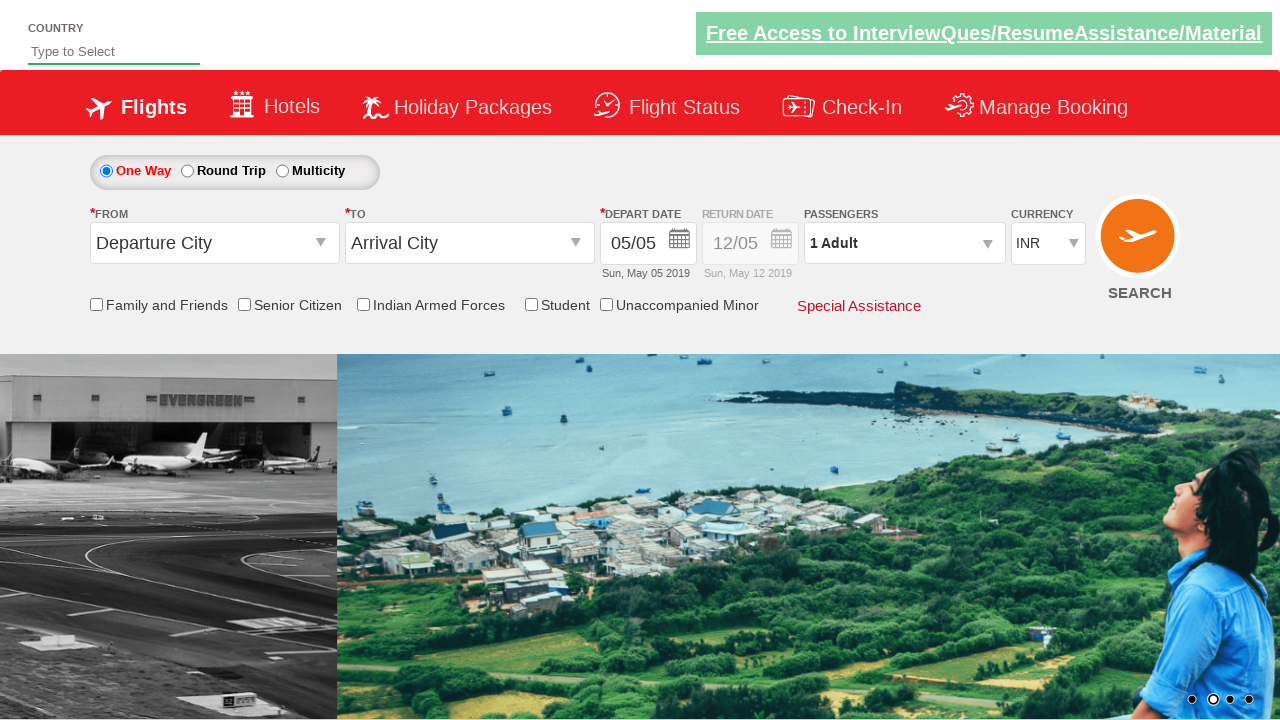

Clicked on the 'Round Trip' radio button at (187, 171) on #ctl00_mainContent_rbtnl_Trip_1
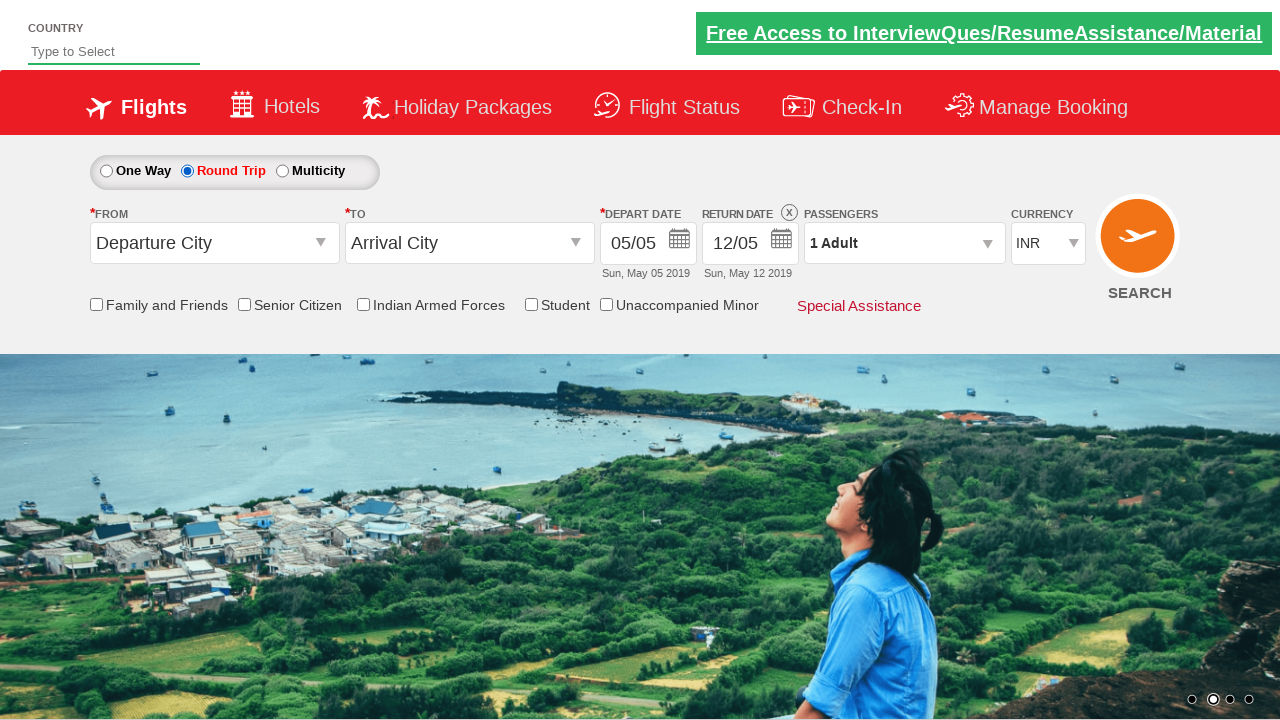

Waited for return date field to be visible
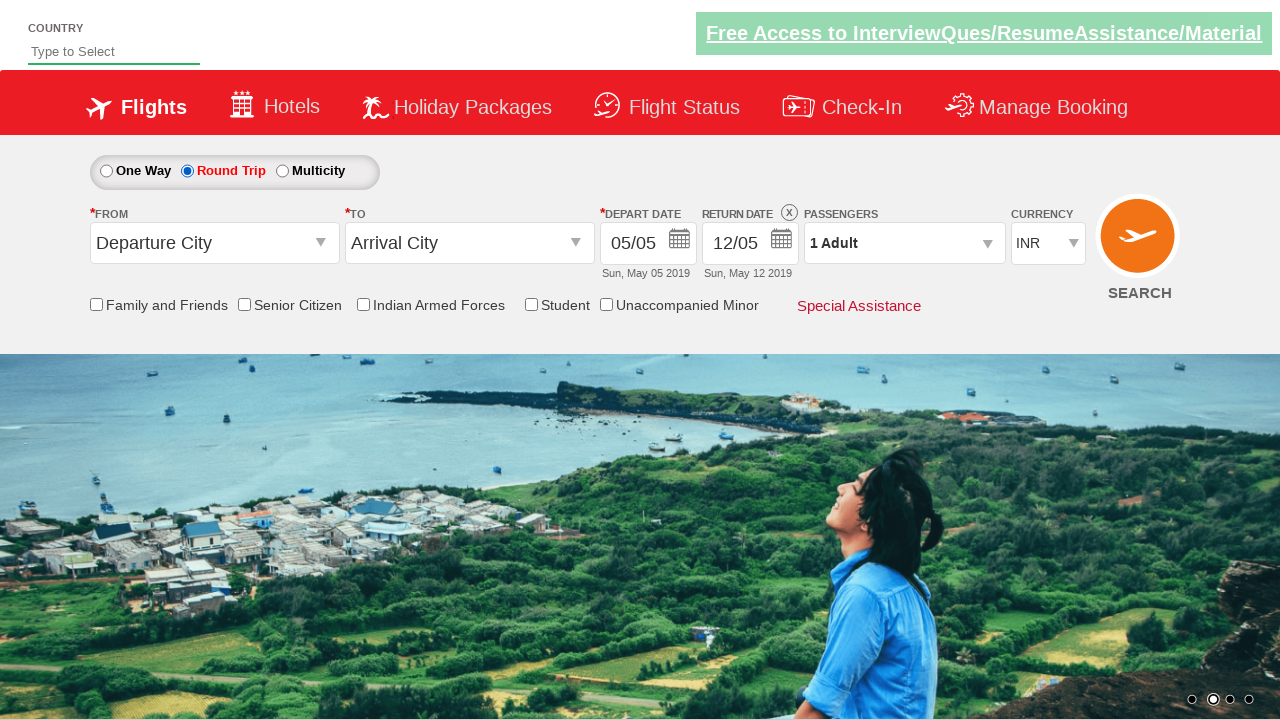

Verified return date field is enabled
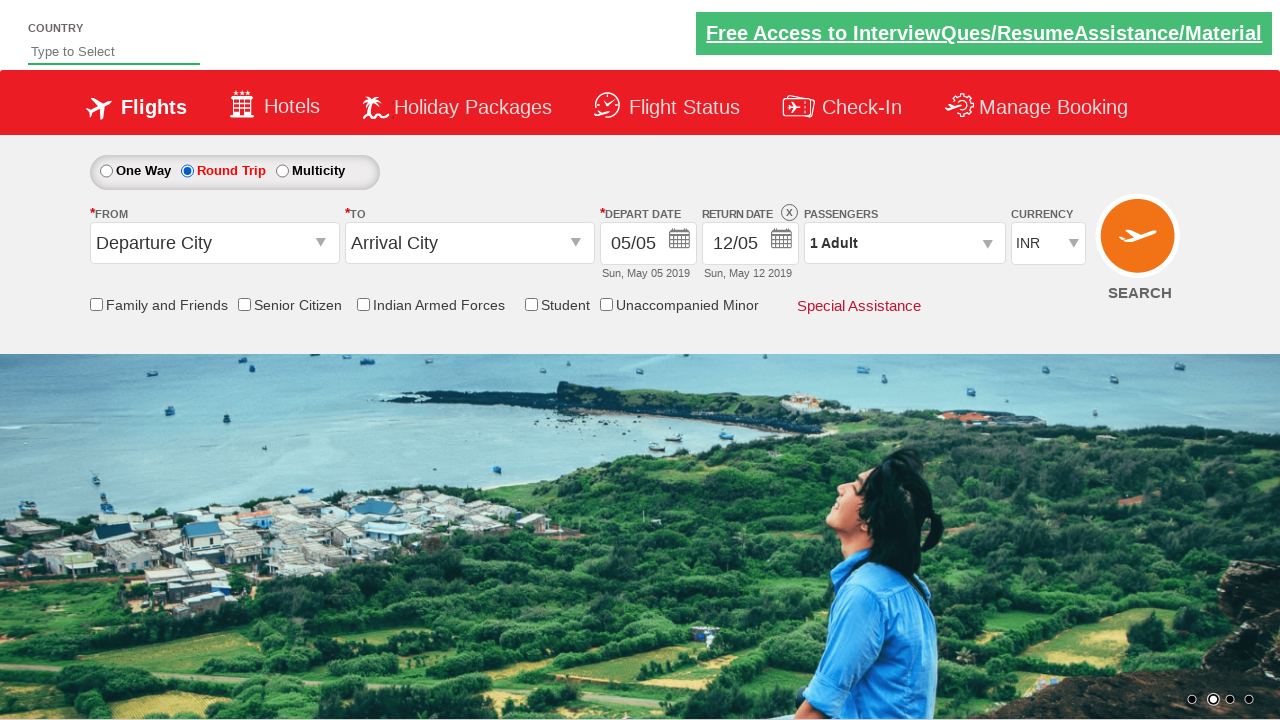

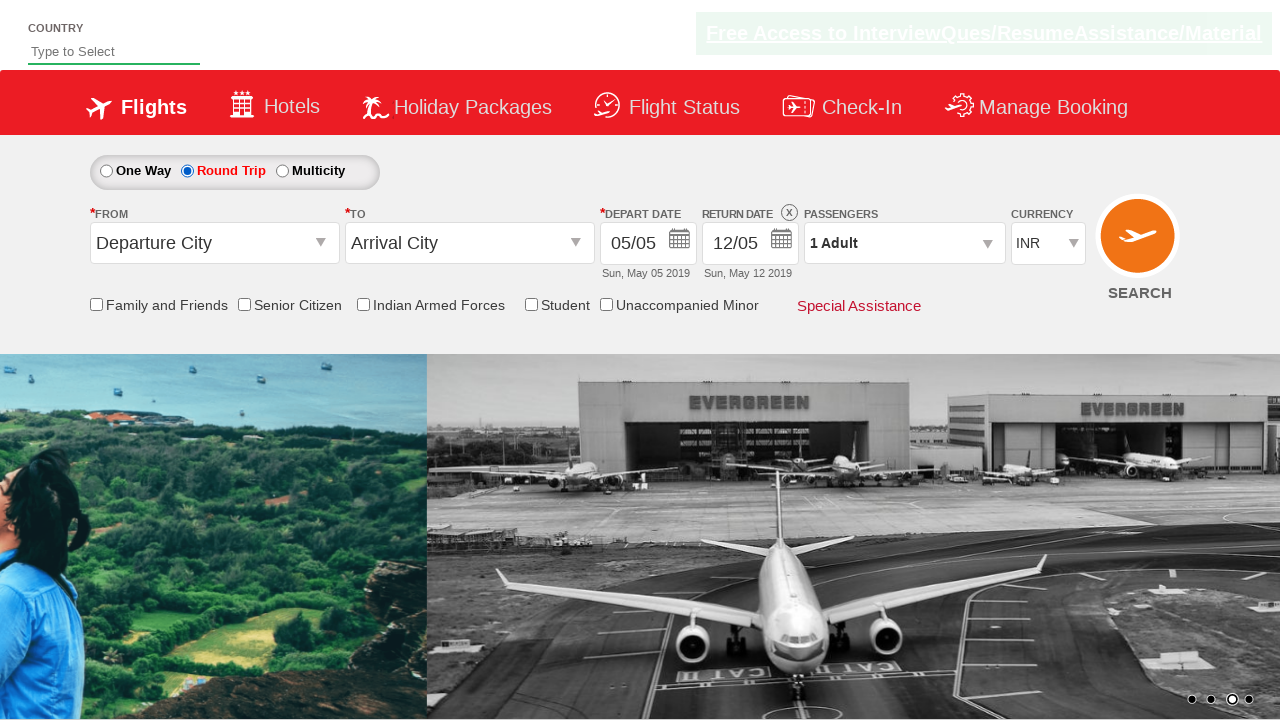